Tests checkbox interactions by clicking checkboxes and verifying their checked states

Starting URL: https://bonigarcia.dev/selenium-webdriver-java/web-form.html

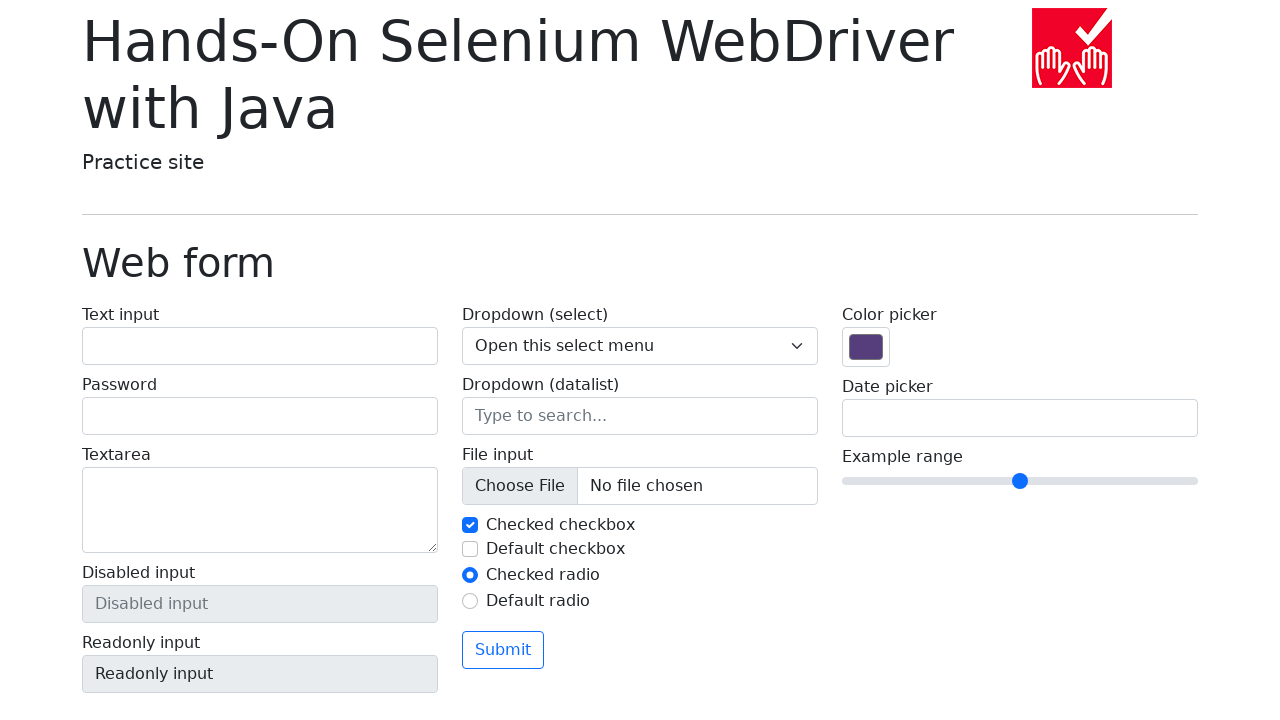

Navigated to web form page
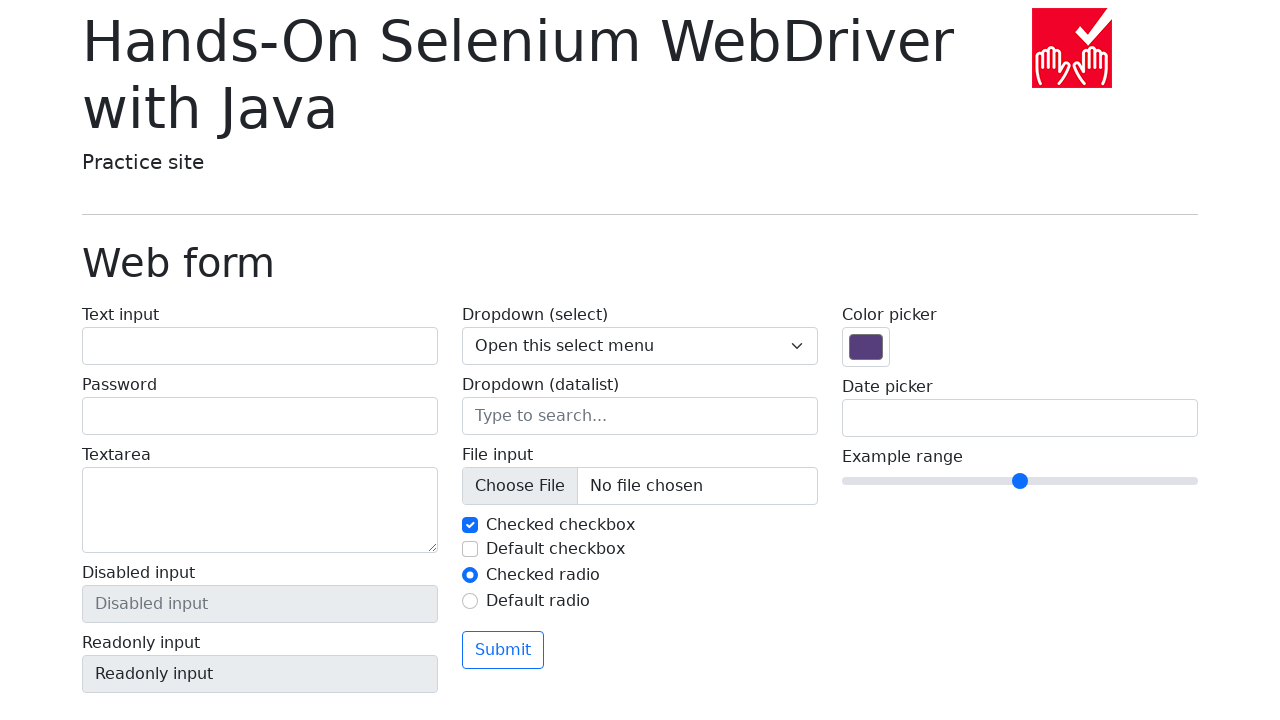

Located first checkbox element
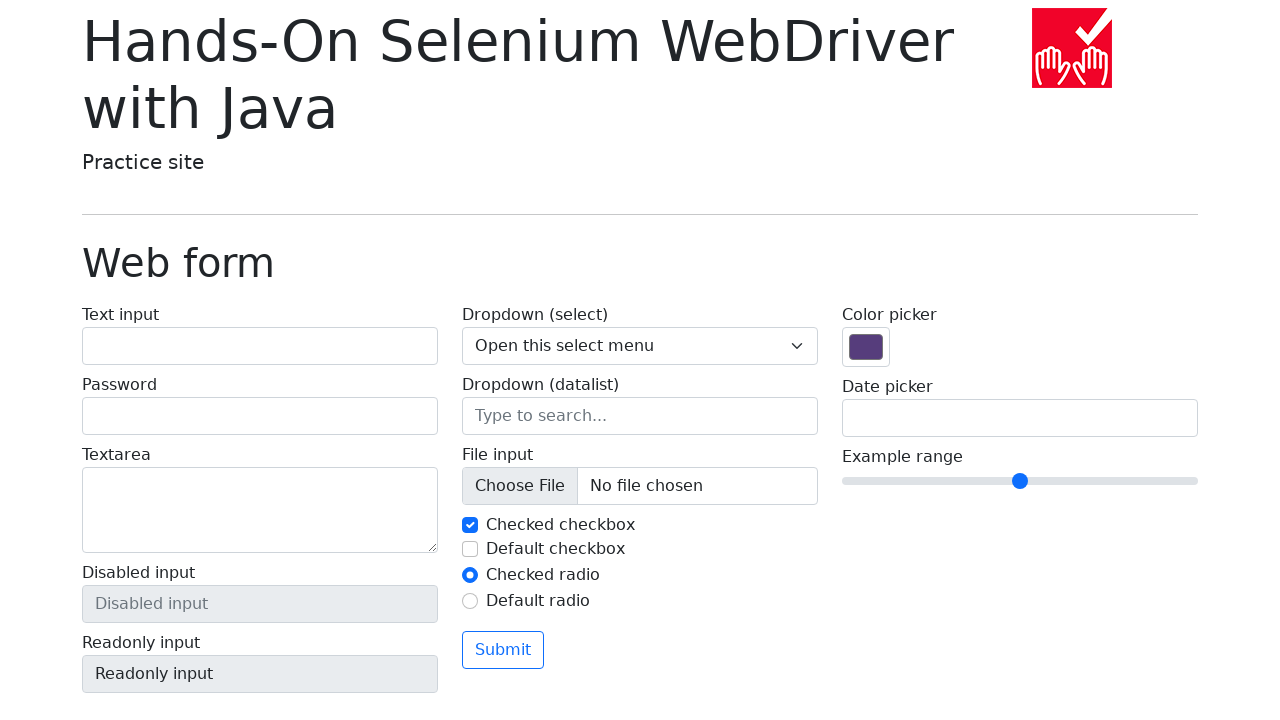

Located second checkbox element
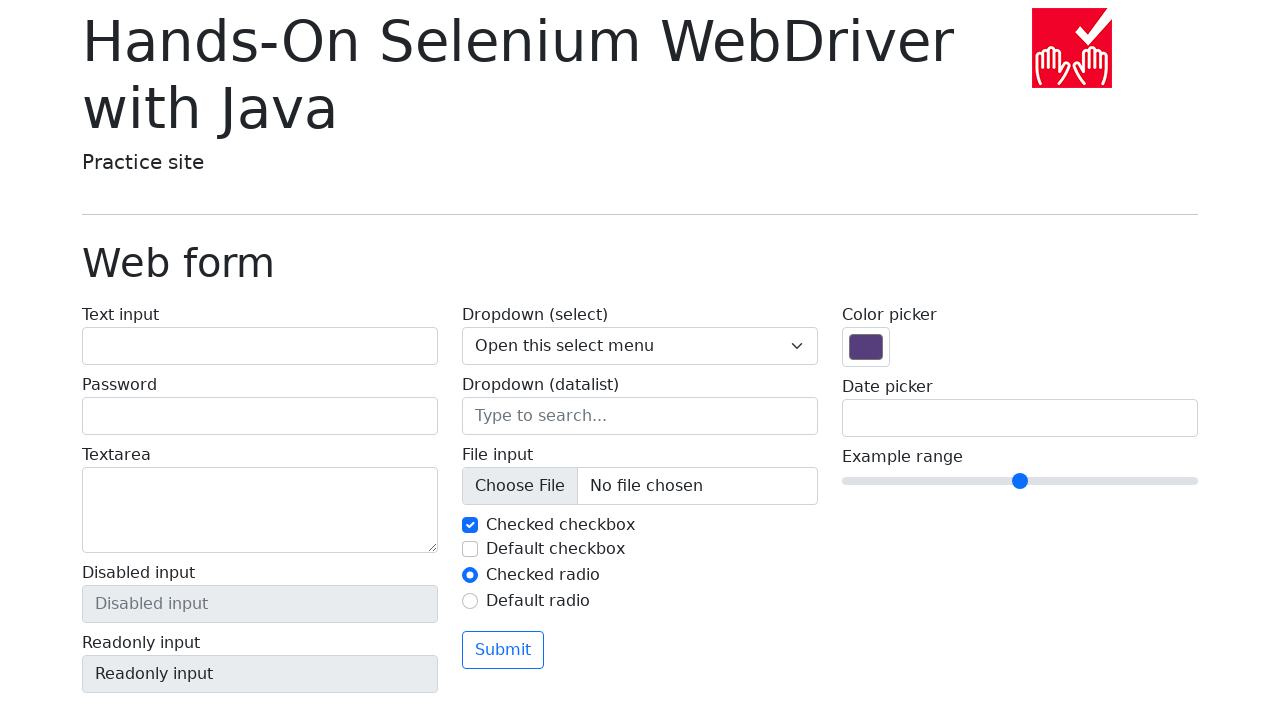

Verified first checkbox is initially checked
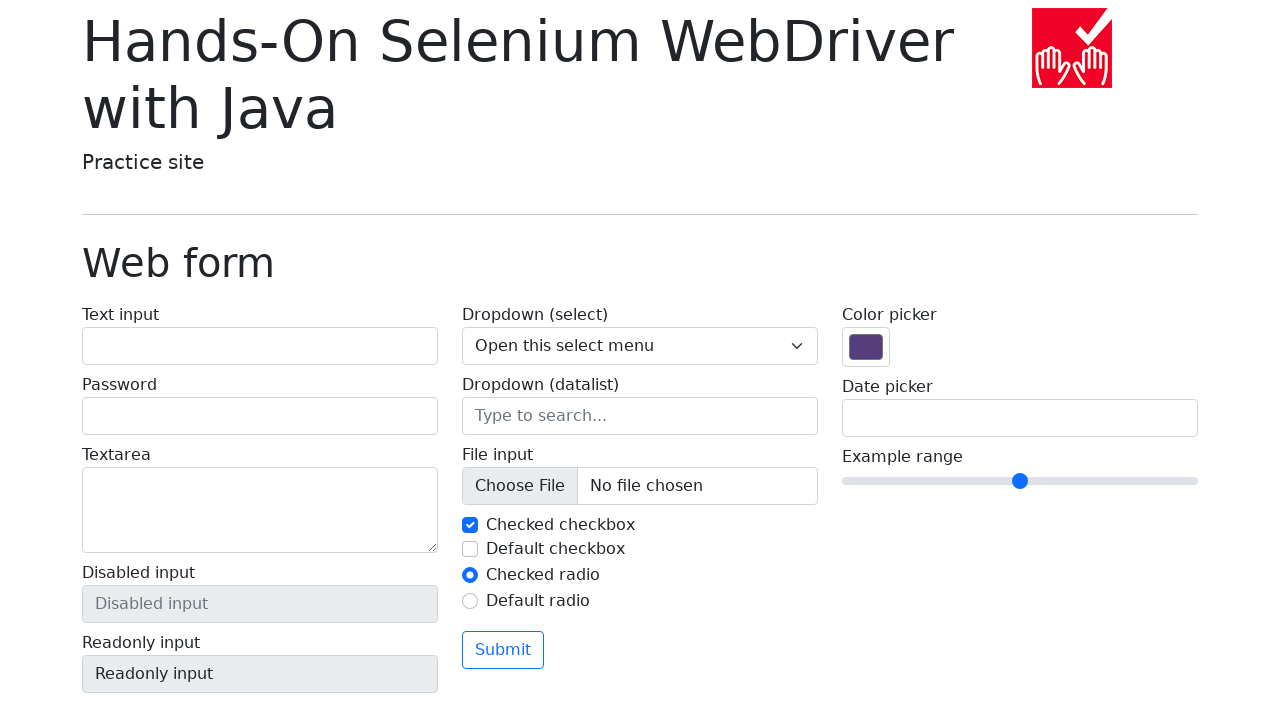

Clicked first checkbox to uncheck it at (470, 525) on input#my-check-1
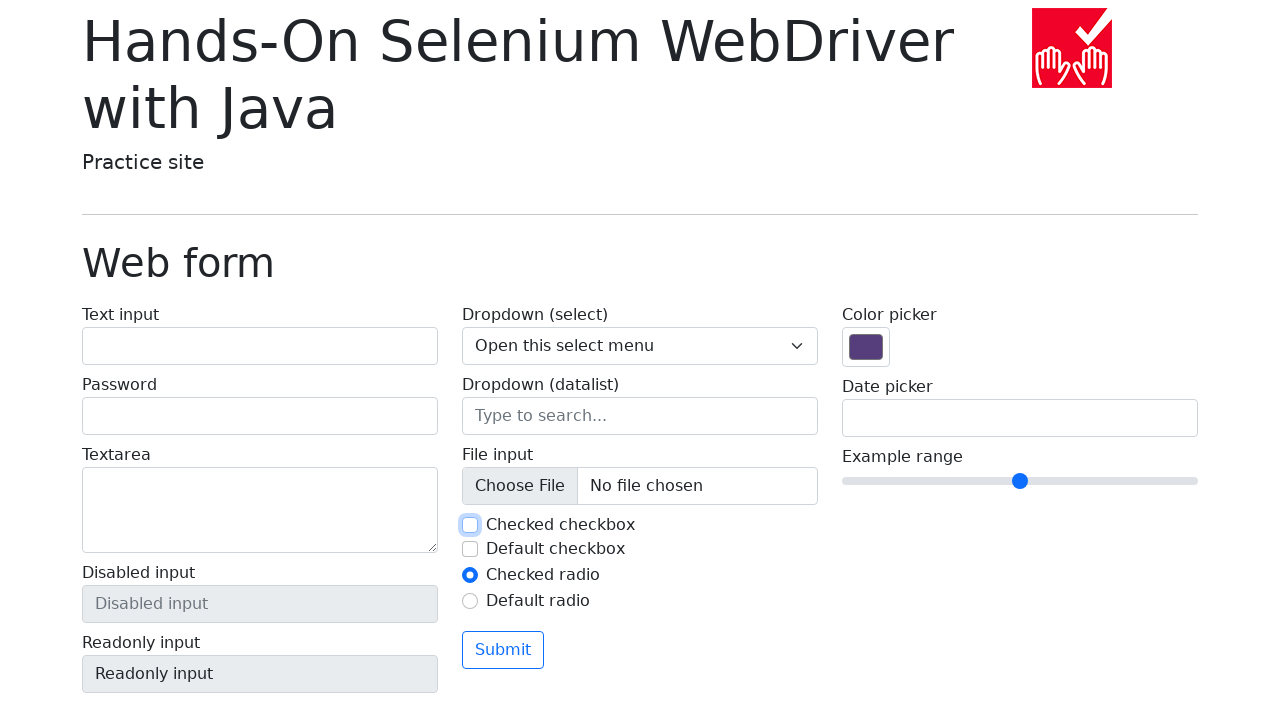

Verified first checkbox is now unchecked
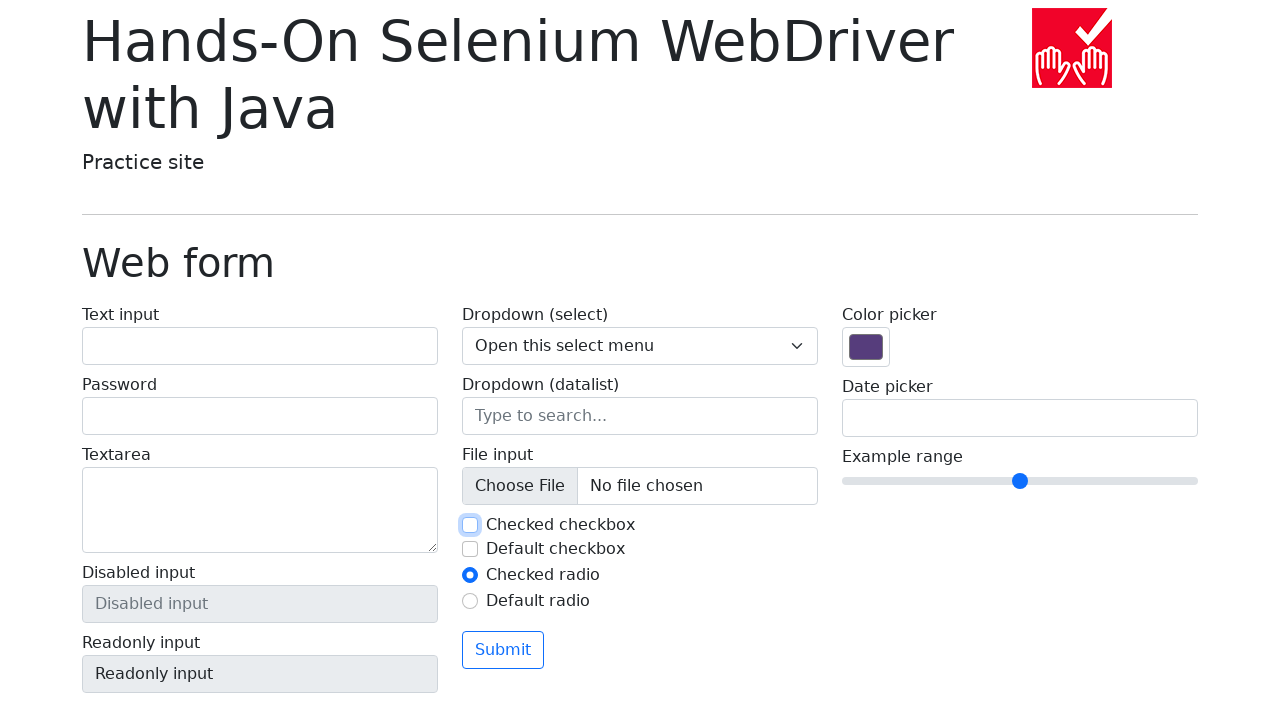

Clicked first checkbox to check it again at (470, 525) on input#my-check-1
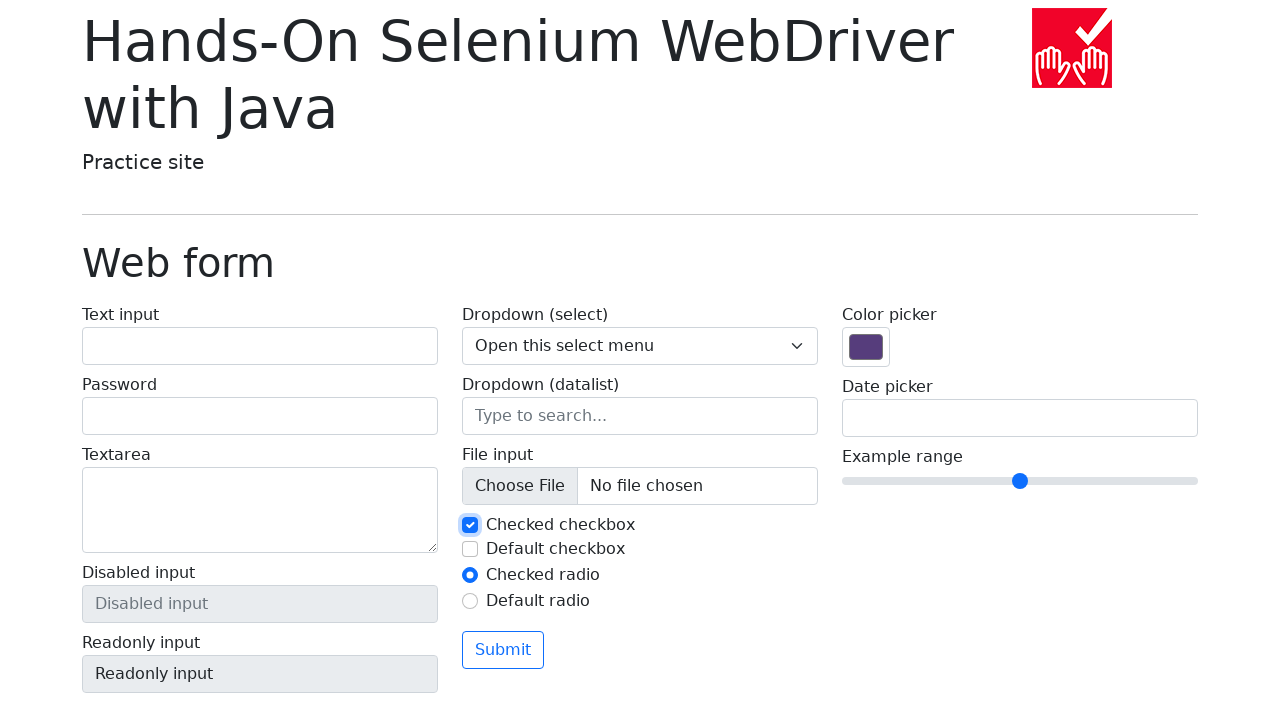

Verified first checkbox is checked again
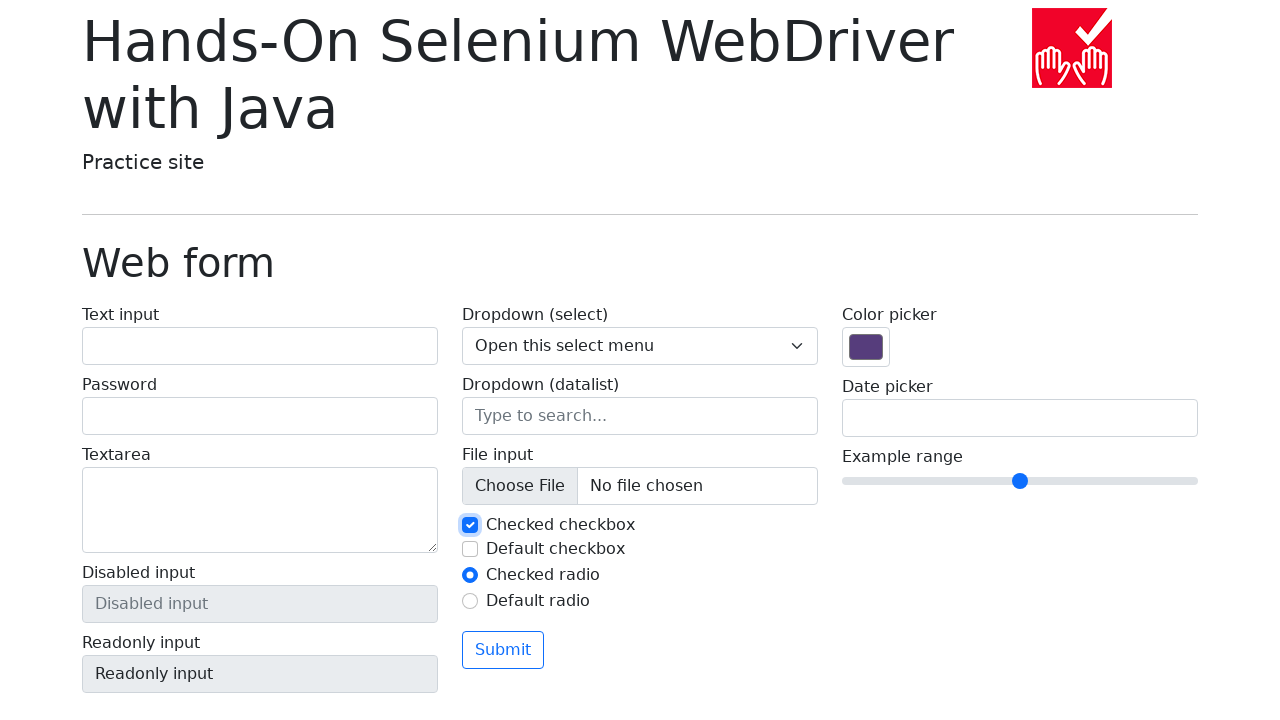

Clicked second checkbox to check it at (470, 549) on input#my-check-2
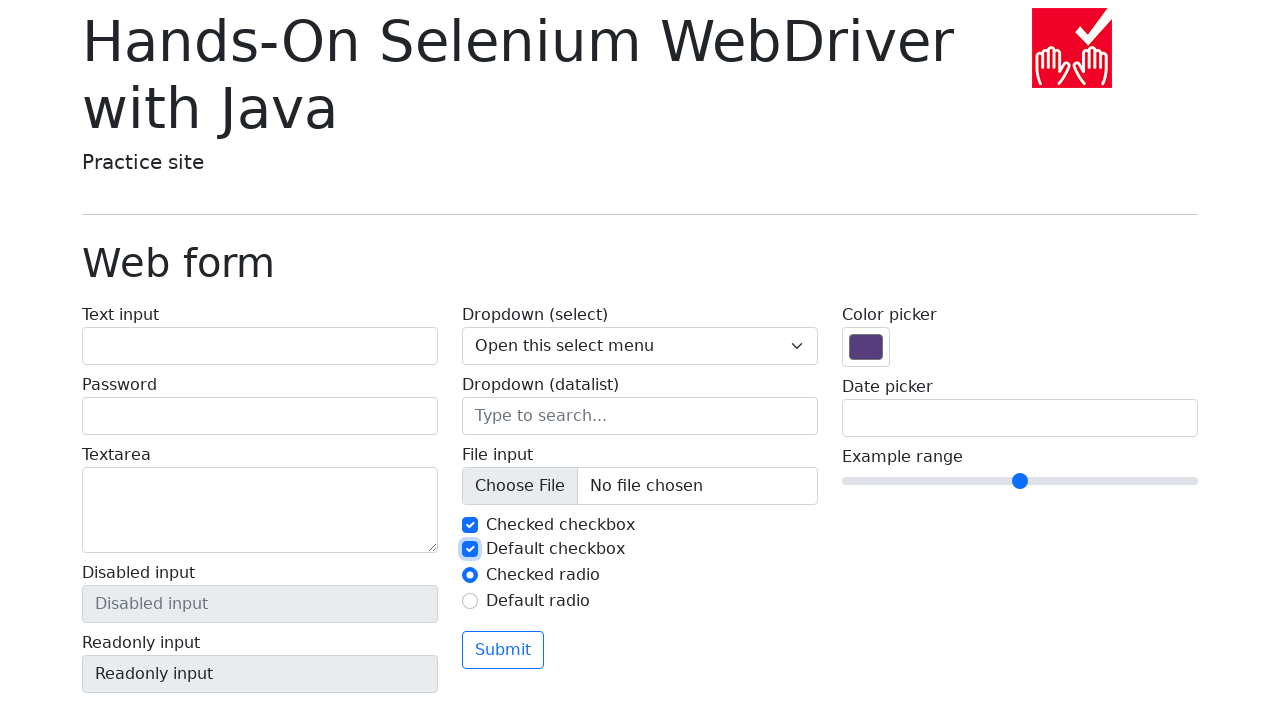

Verified second checkbox is now checked
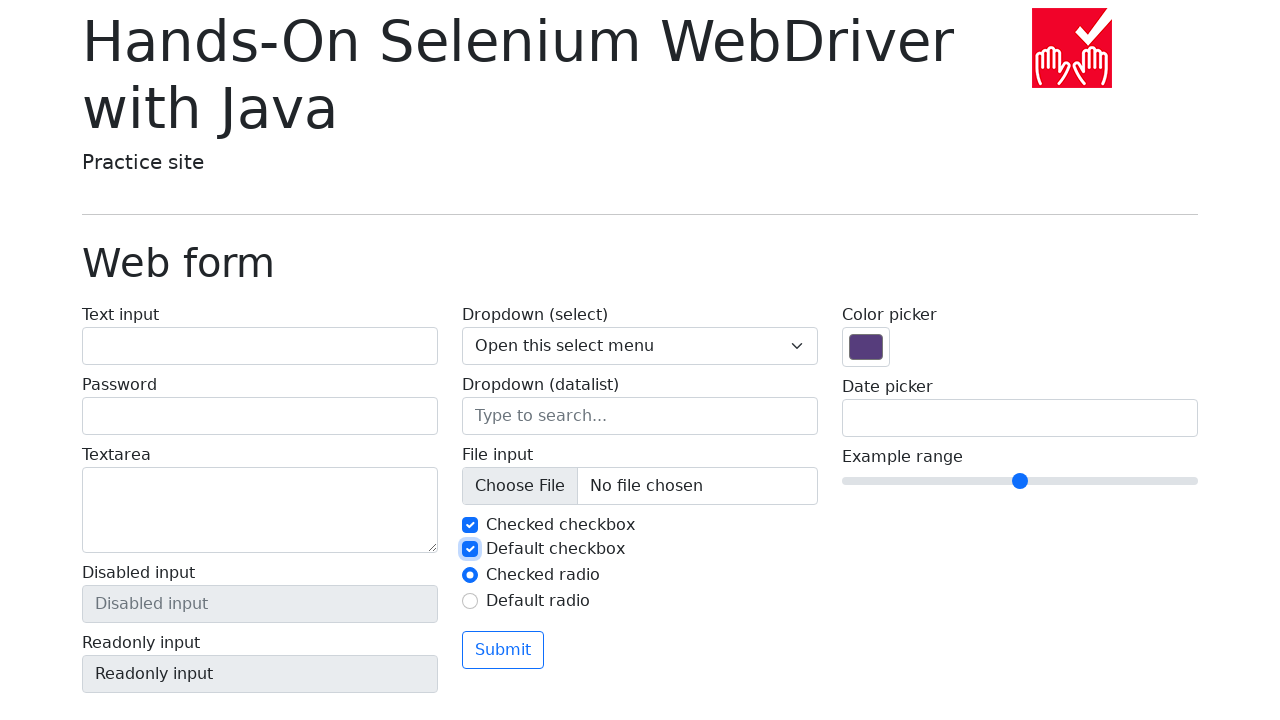

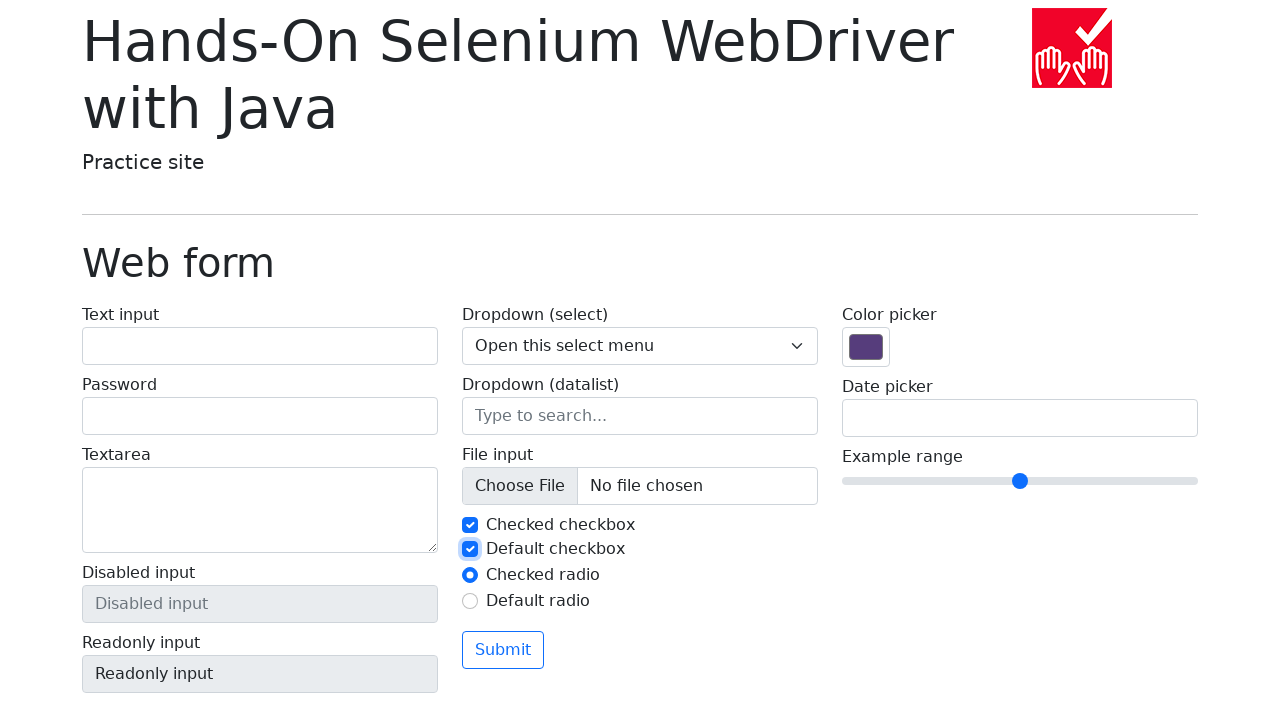